Tests switching between browser windows by clicking a button that opens a new window, switching to it, verifying content, closing it, and returning to the original window.

Starting URL: https://demoqa.com/browser-windows

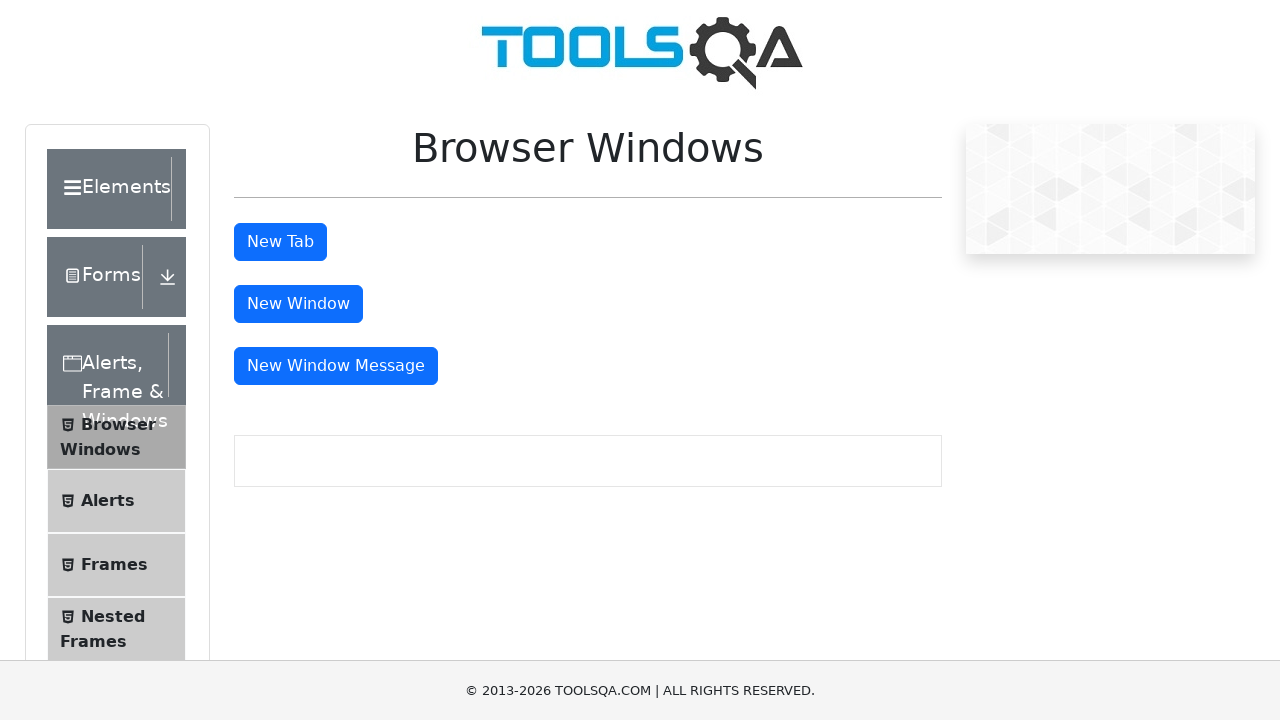

Clicked button to open a new window at (298, 304) on #windowButton
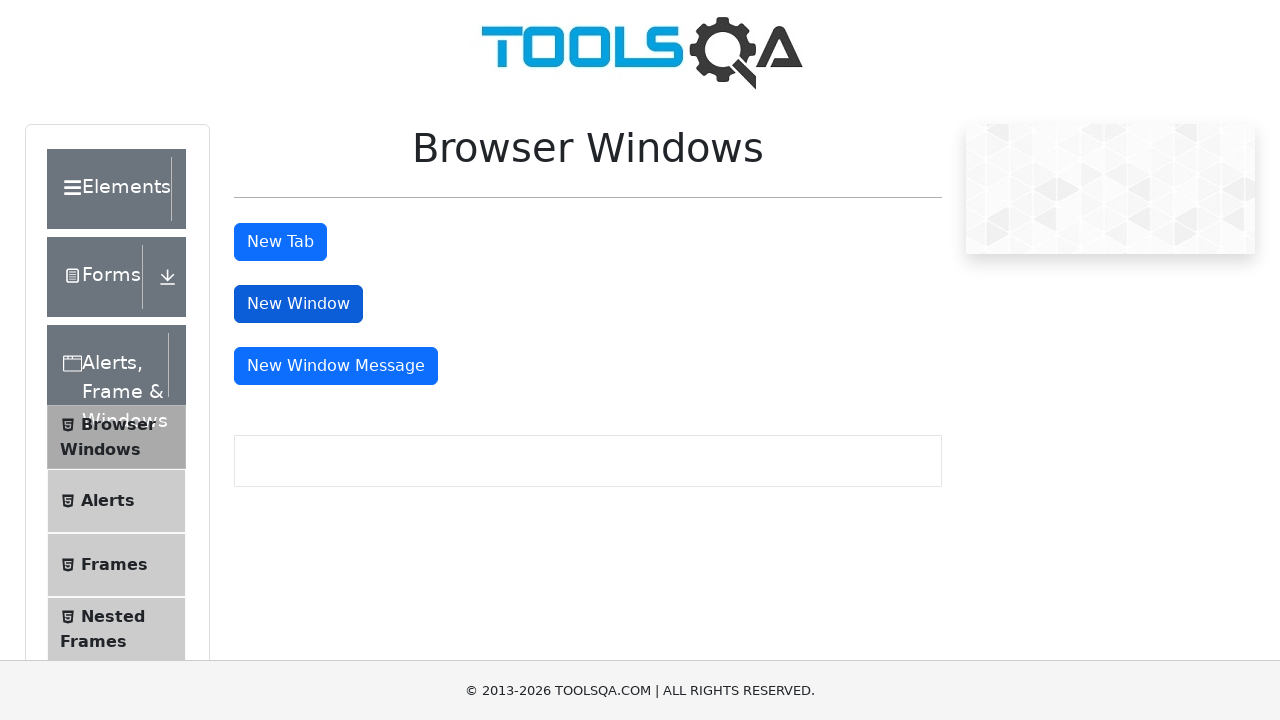

Successfully captured the new window/page object
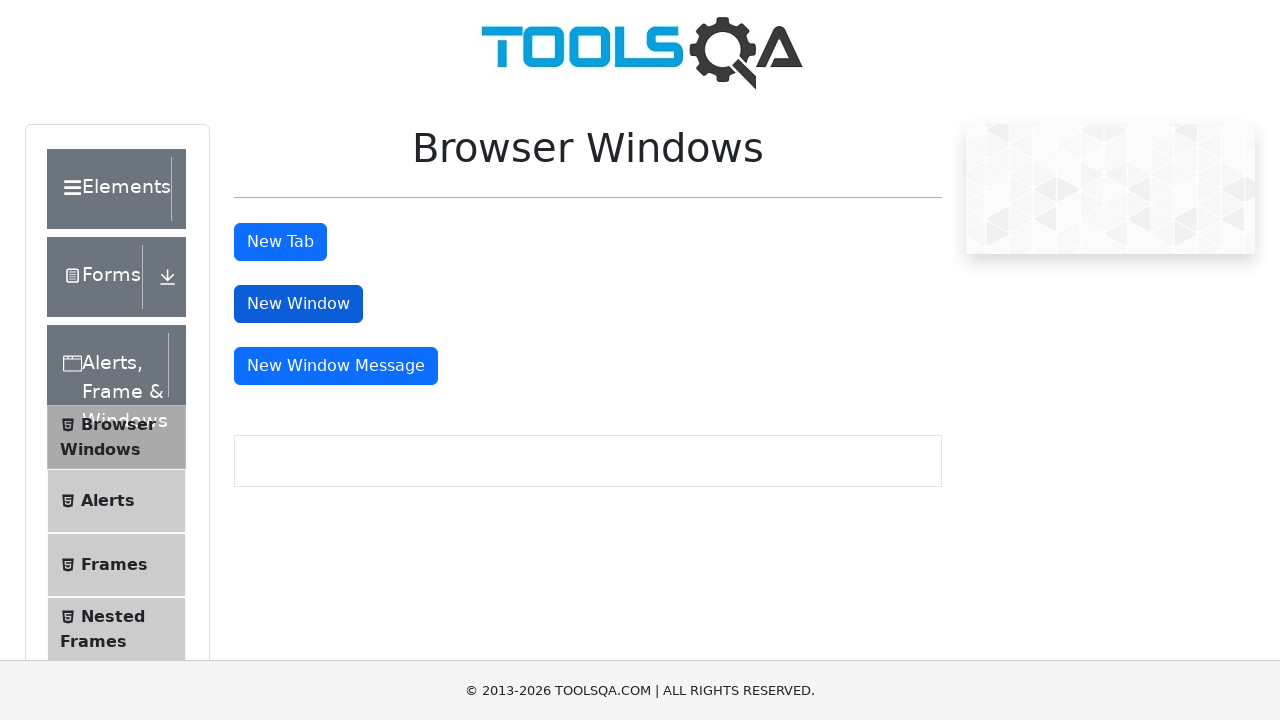

New window finished loading
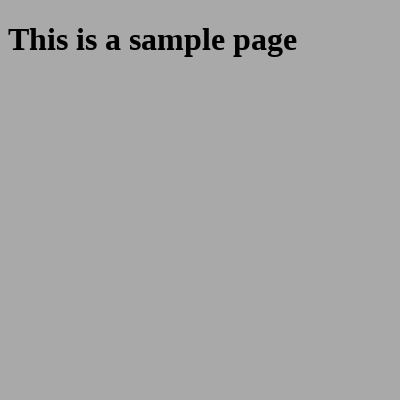

Located and waited for sample heading to appear
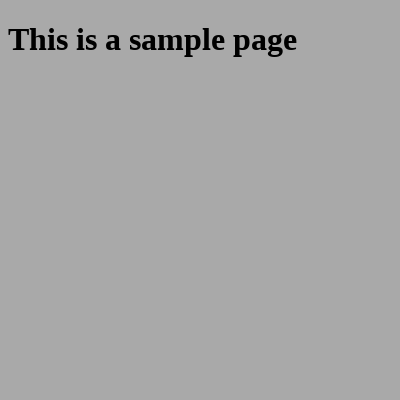

Verified heading text is 'This is a sample page'
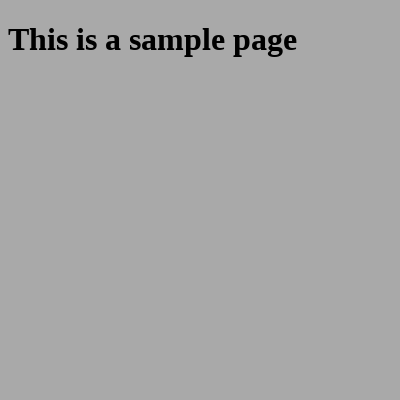

Closed the new window and returned to original window
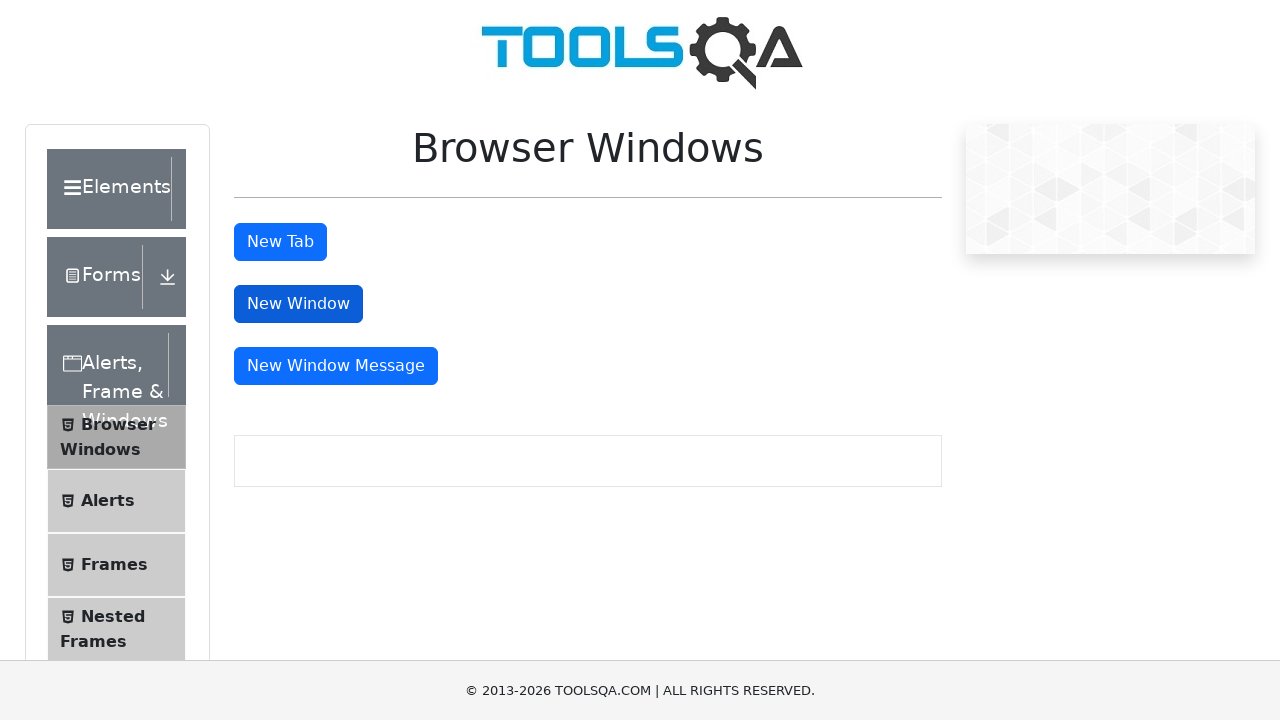

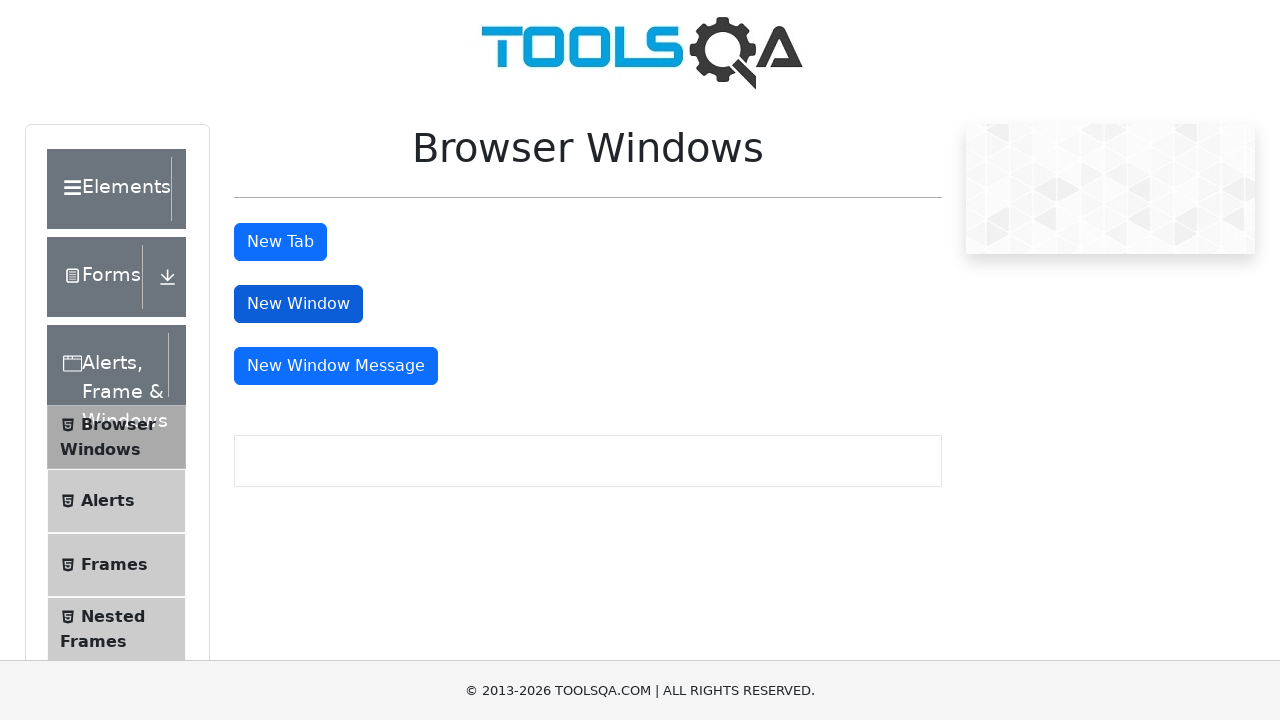